Tests various checkbox interactions including basic checkboxes, tri-state checkboxes, toggle switches, and multi-select dropdown on a checkbox demo page

Starting URL: https://leafground.com/checkbox.xhtml

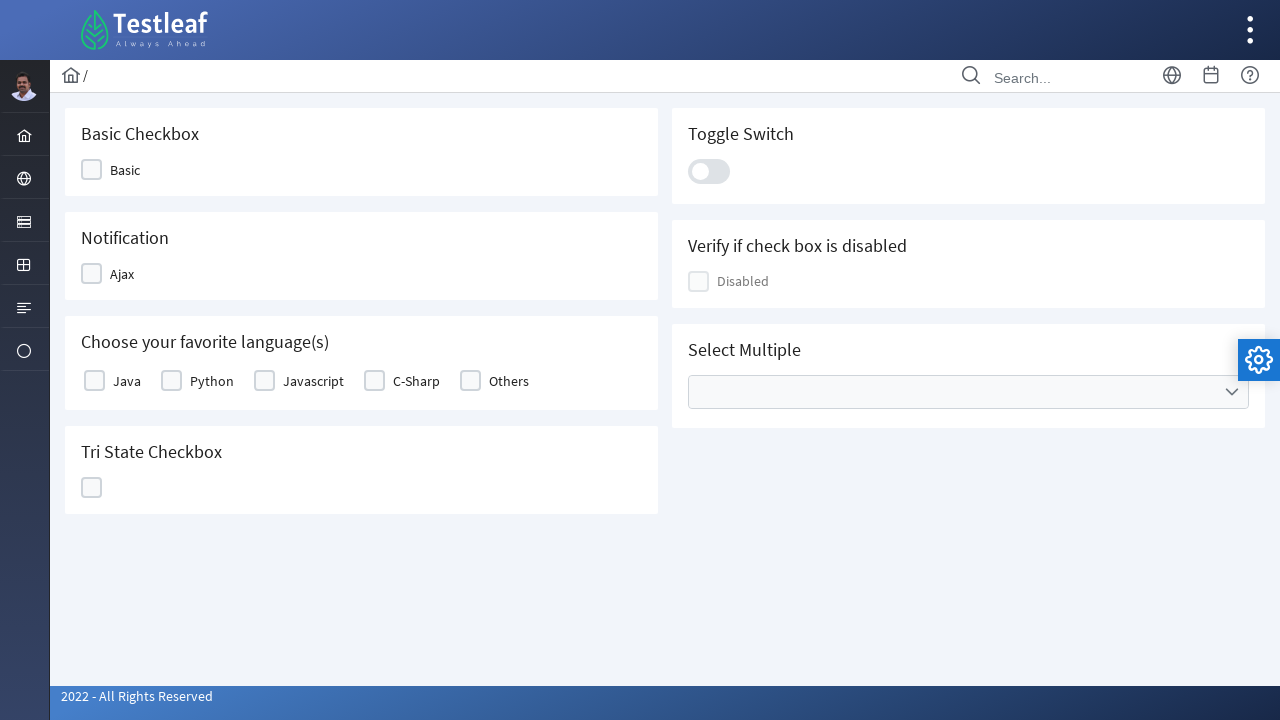

Clicked first basic checkbox at (92, 170) on xpath=//div[@class='ui-chkbox-box ui-widget ui-corner-all ui-state-default']
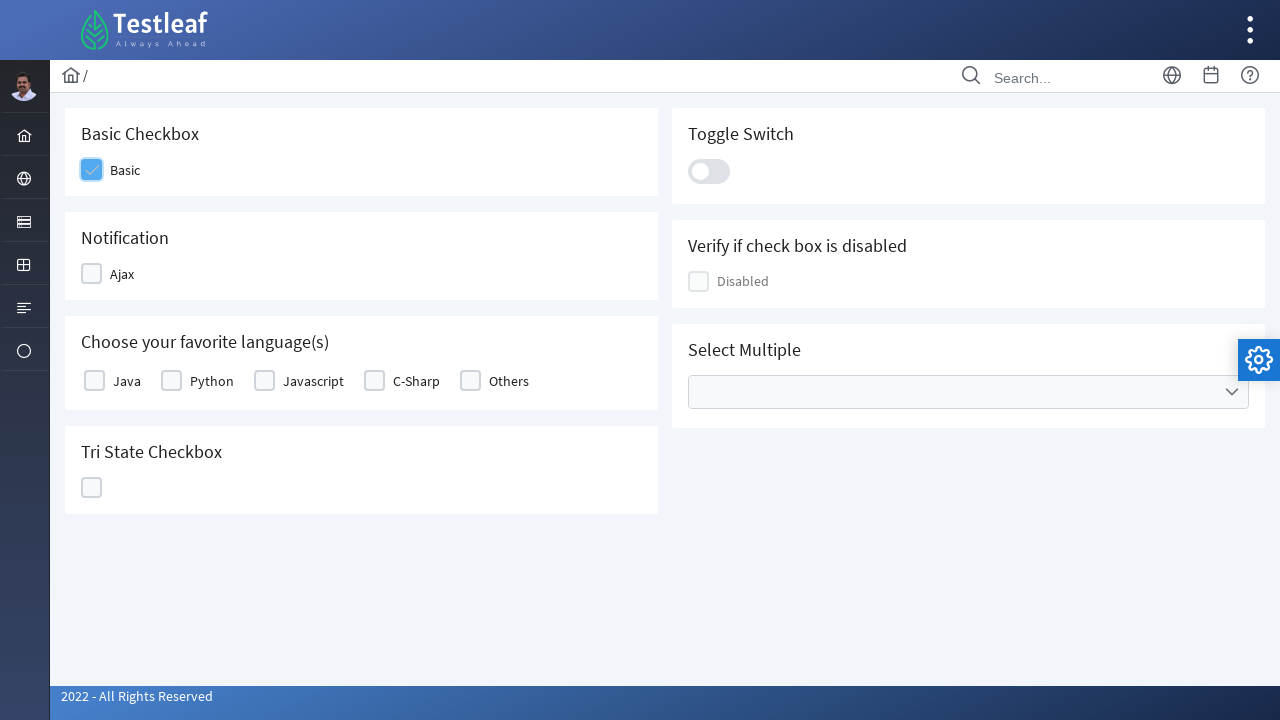

Clicked Ajax checkbox at (92, 274) on xpath=//div[@class='ui-chkbox-box ui-widget ui-corner-all ui-state-default']
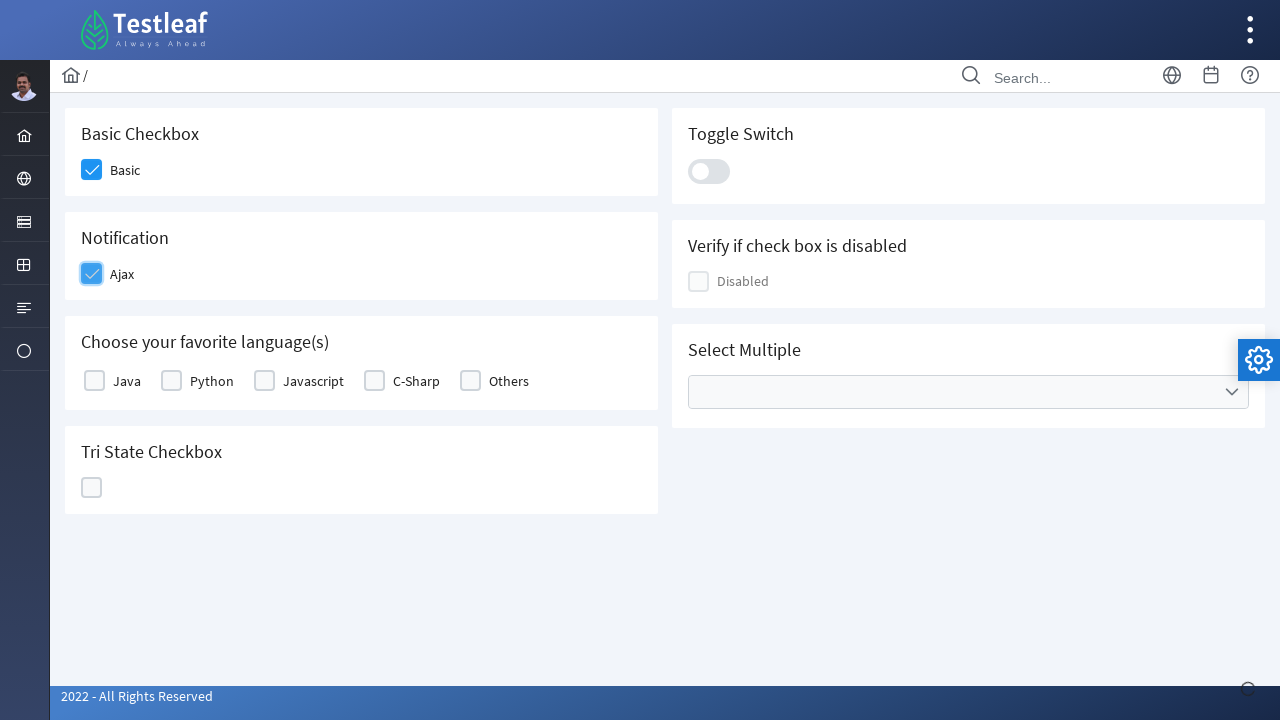

Ajax status message appeared
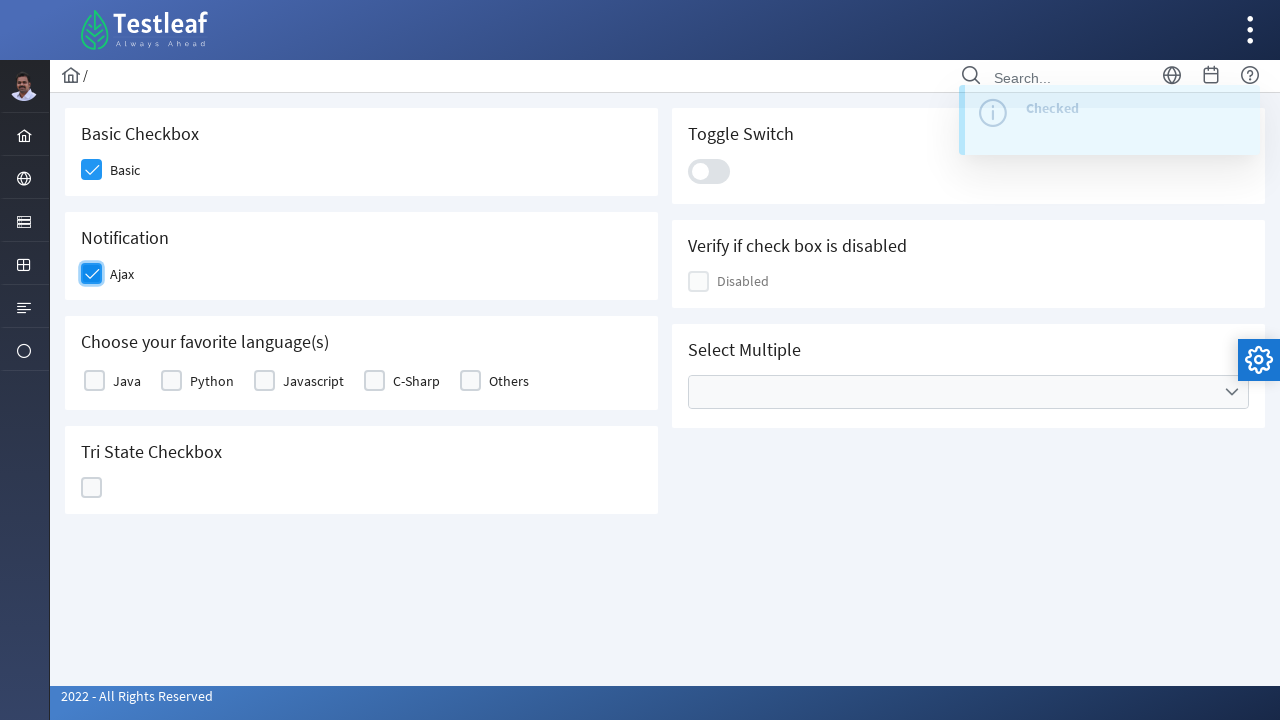

Clicked another checkbox at (94, 381) on xpath=//div[@class='ui-chkbox-box ui-widget ui-corner-all ui-state-default']
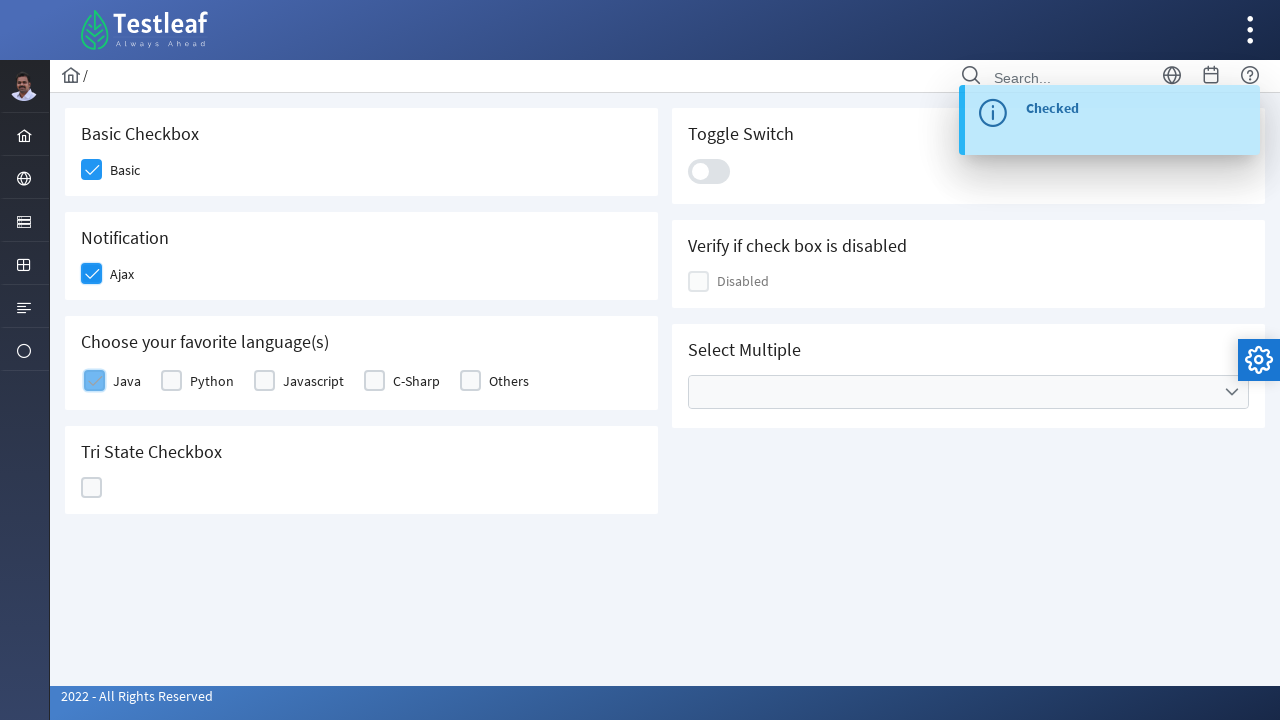

Clicked tri-state checkbox (5th checkbox) at (92, 488) on (//div[@class='ui-chkbox-box ui-widget ui-corner-all ui-state-default'])[5]
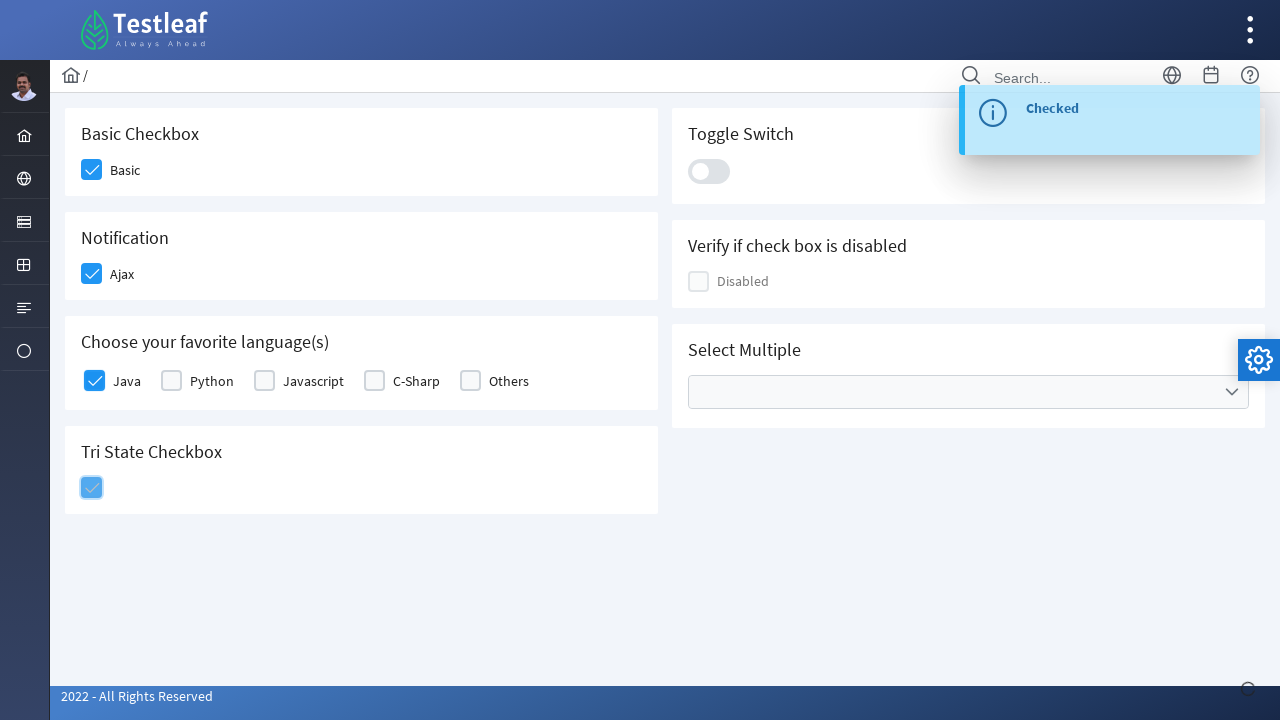

Tri-state status message appeared
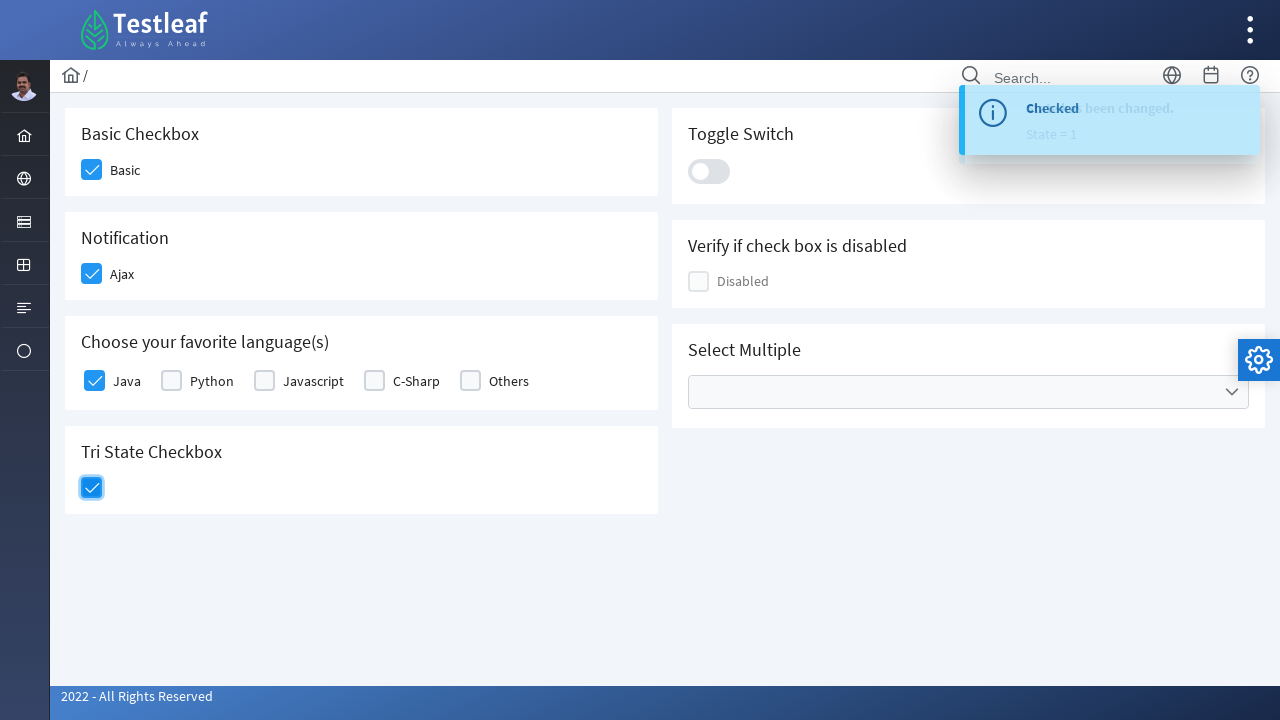

Clicked toggle switch at (709, 171) on xpath=//div[@class='ui-toggleswitch ui-widget']
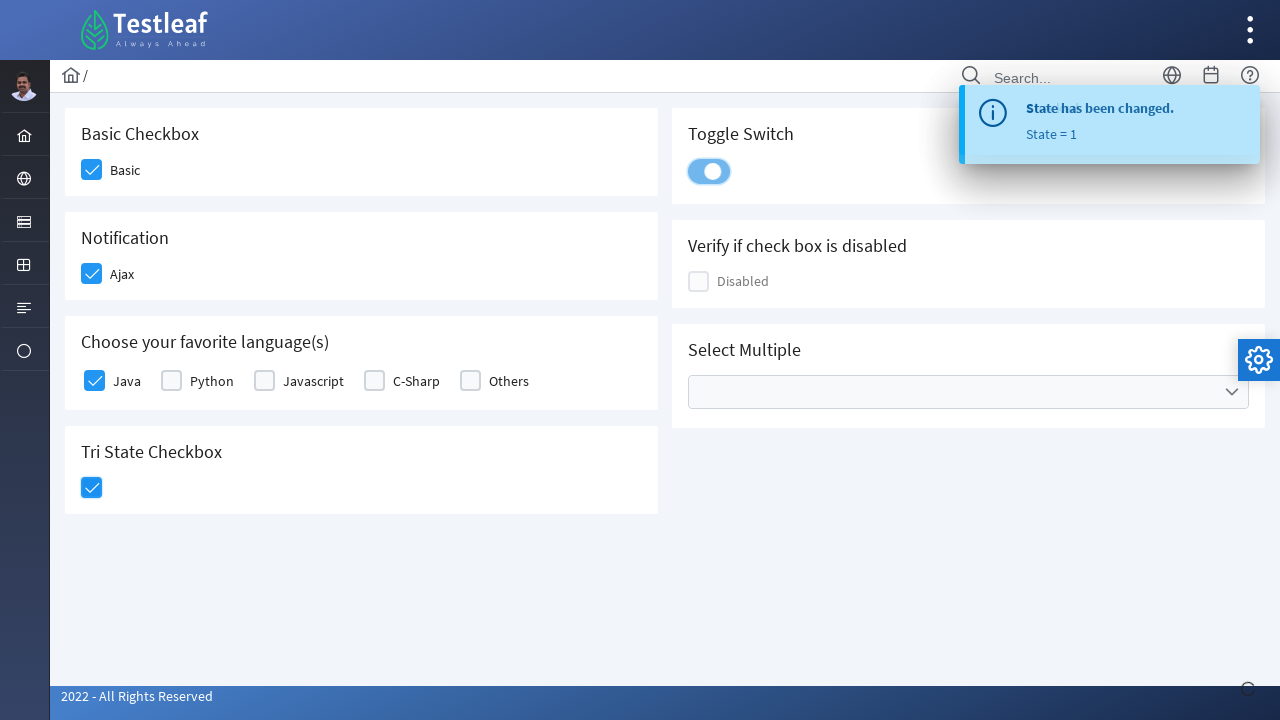

Toggle switch status message appeared
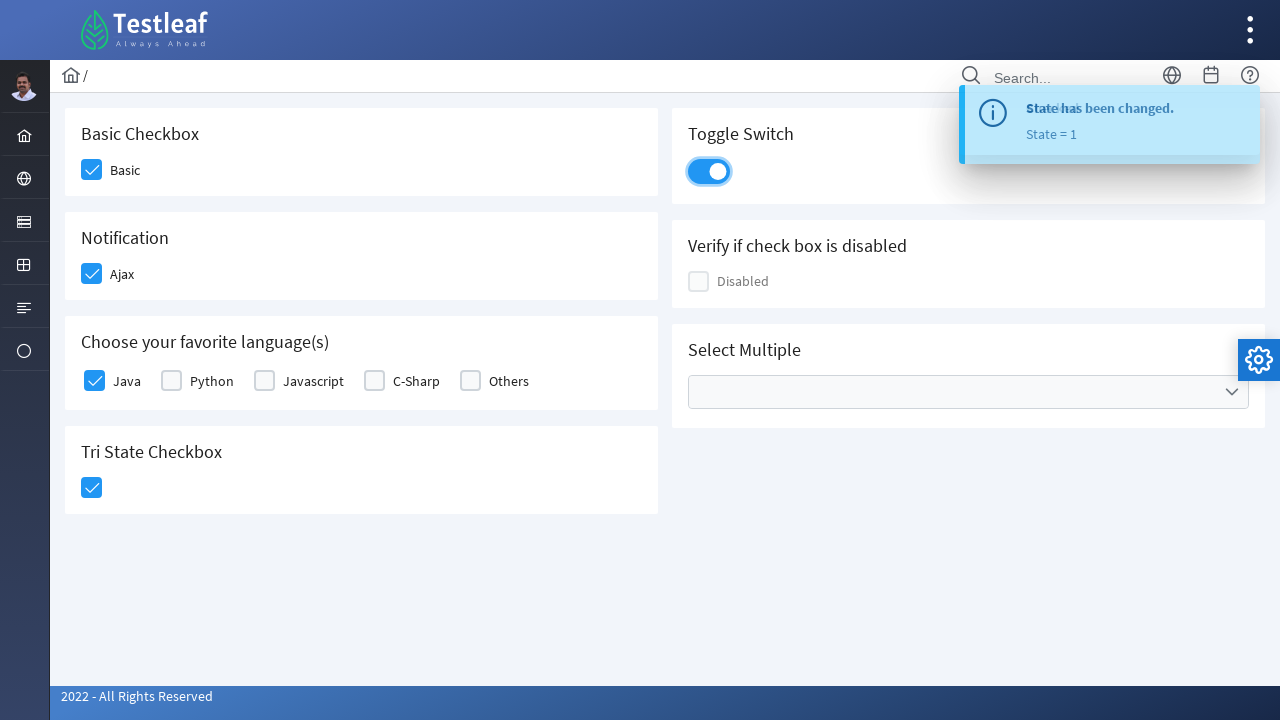

Verified checkbox disabled state: True
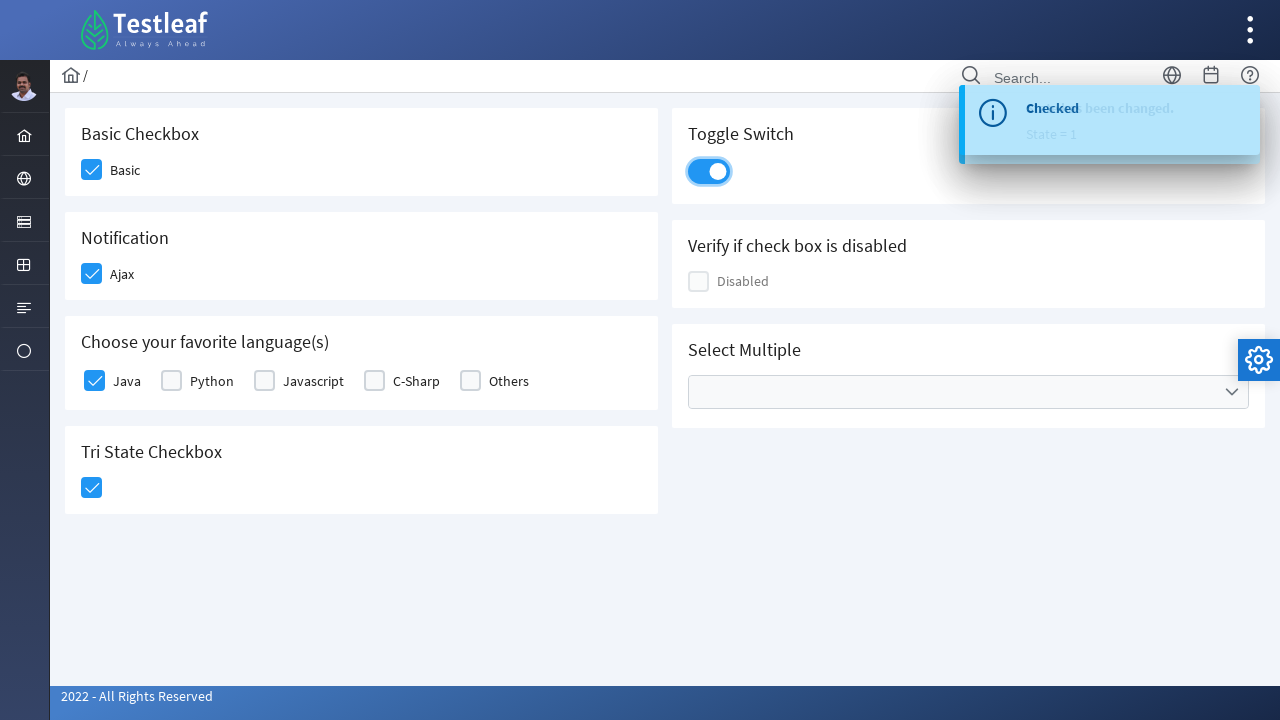

Opened multi-select dropdown at (1232, 392) on xpath=//span[@class='ui-icon ui-icon-triangle-1-s']
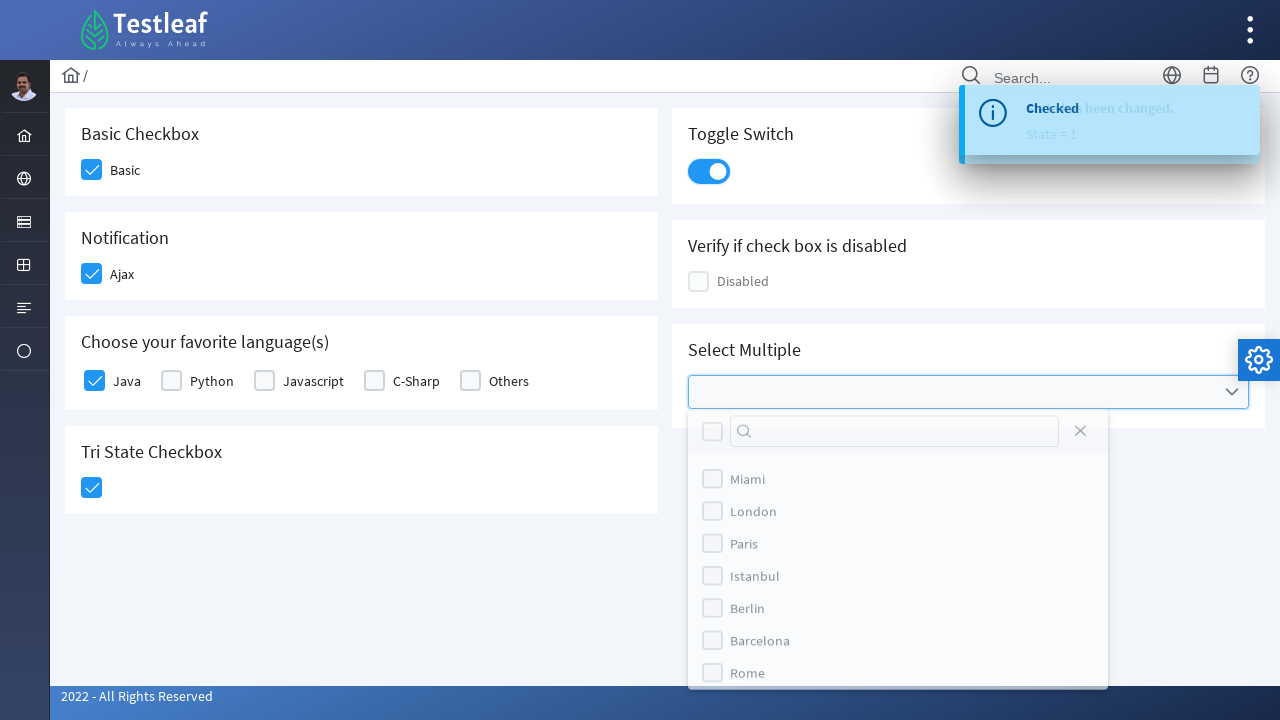

Selected Paris option from dropdown at (744, 554) on (//label[contains(text(),'Paris')])[2]
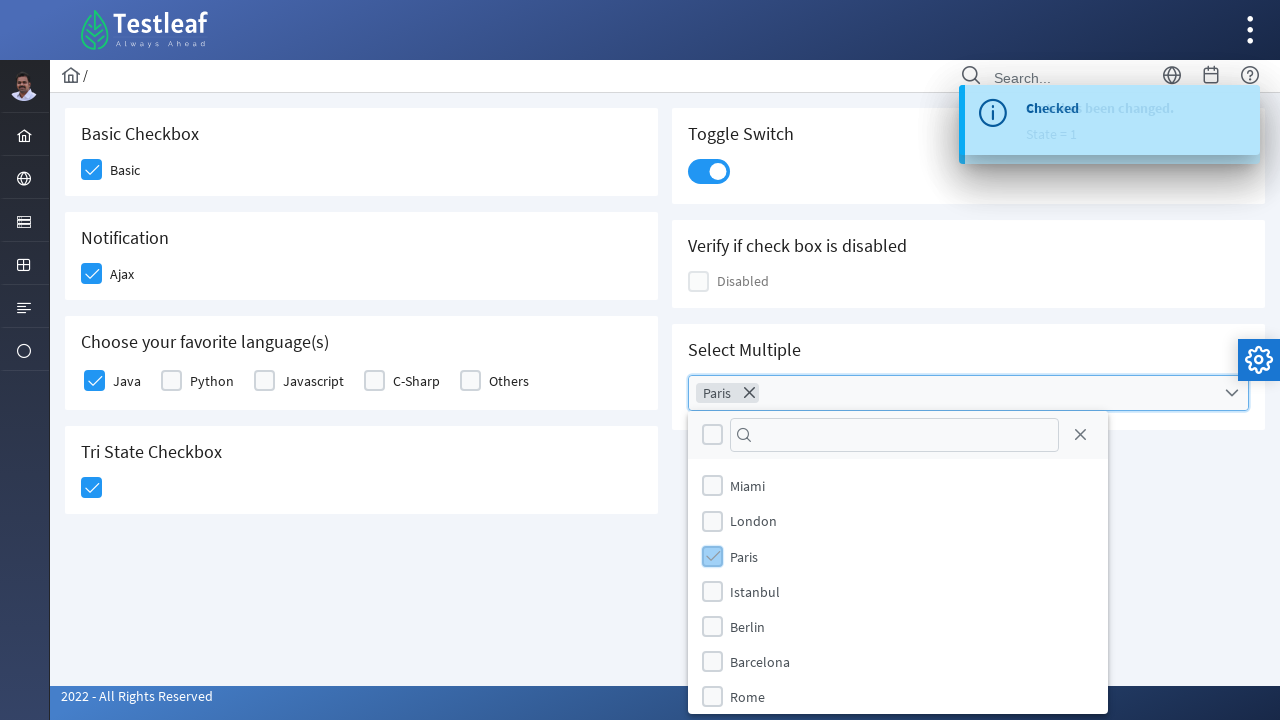

Selected Istanbul option from dropdown at (755, 591) on (//label[contains(text(),'Istanbul')])[2]
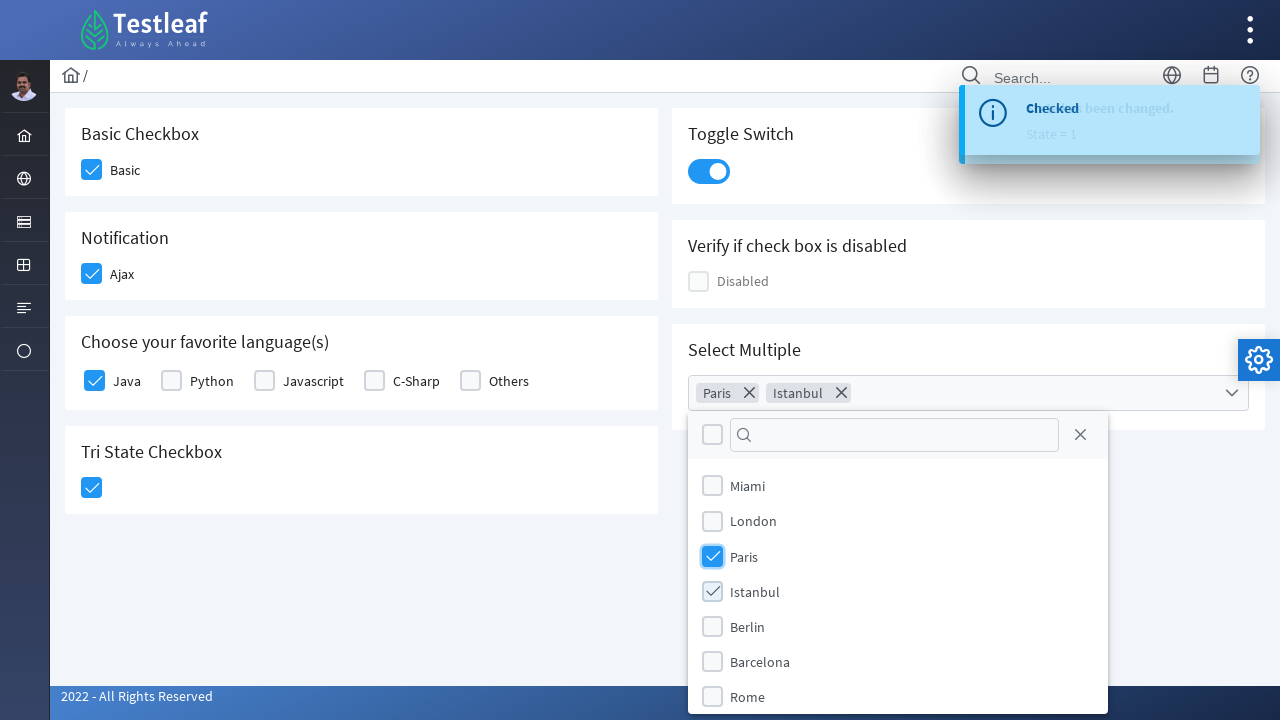

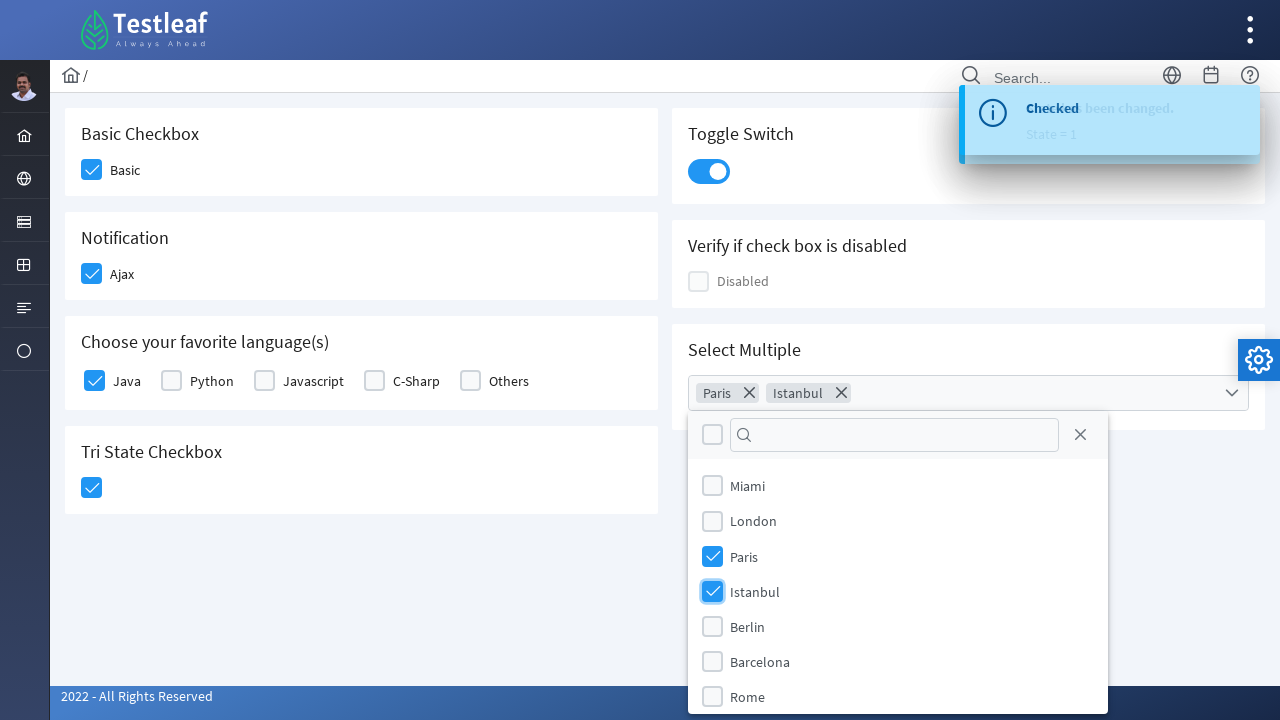